Navigates to the NBTC DTT Guide website and waits for the page to fully load, verifying the page title is present.

Starting URL: https://dttguide.nbtc.go.th/dttguide/

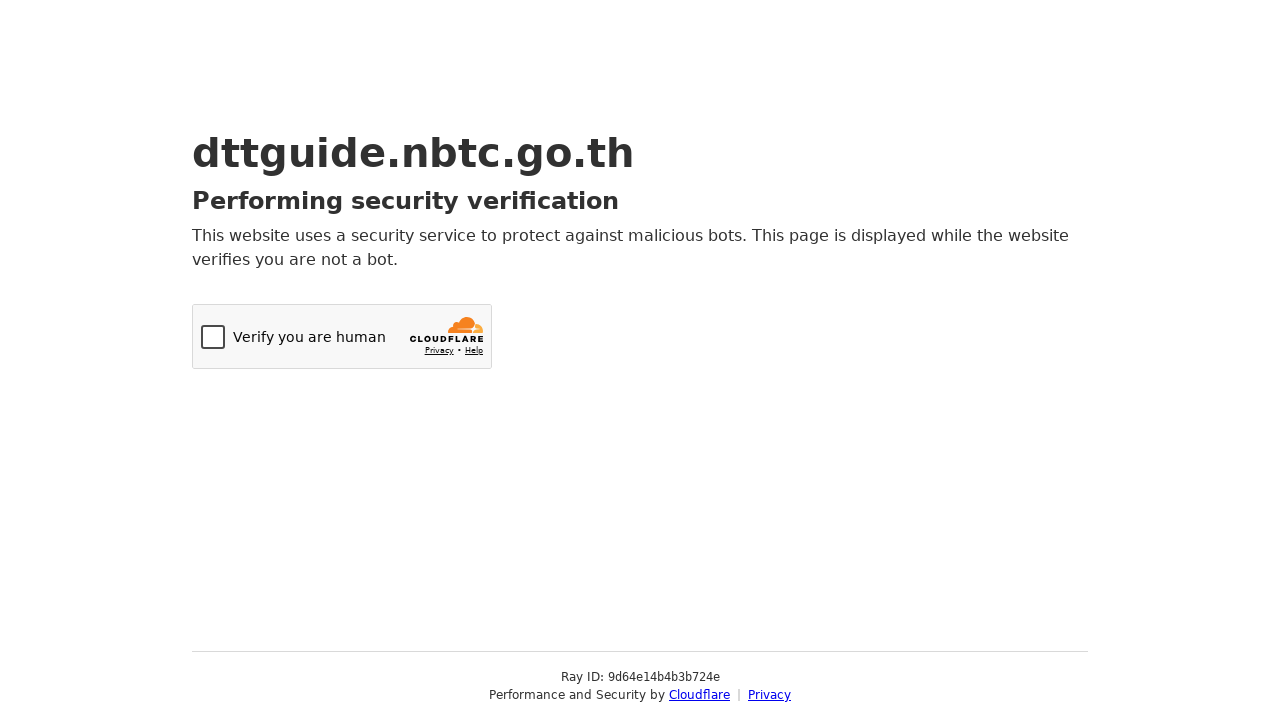

Navigated to NBTC DTT Guide website at https://dttguide.nbtc.go.th/dttguide/
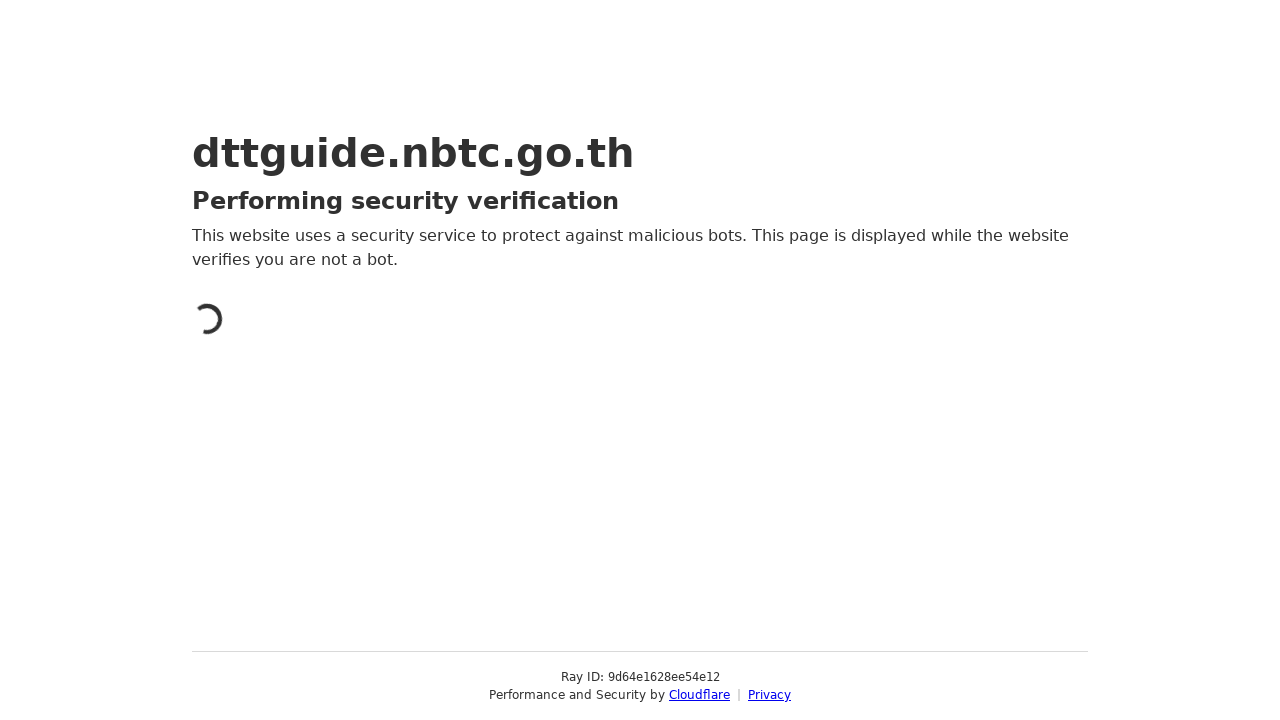

Page DOM content fully loaded
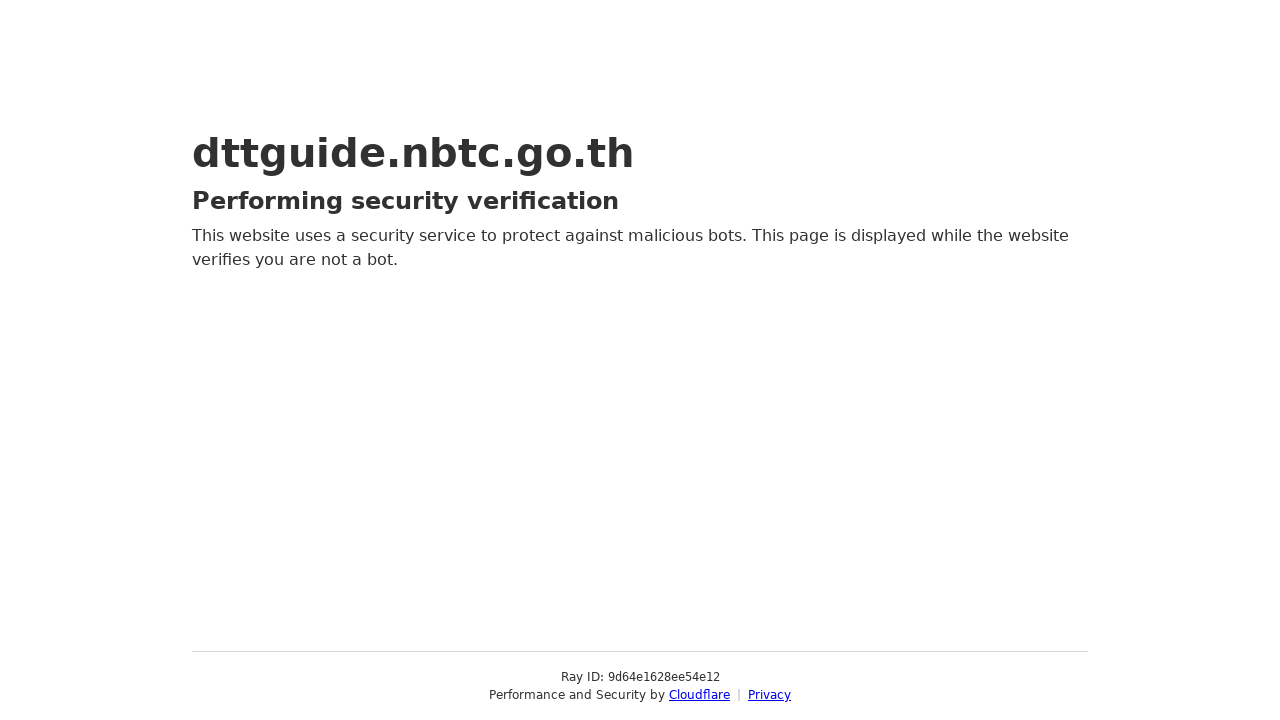

Retrieved page title: 'Just a moment...'
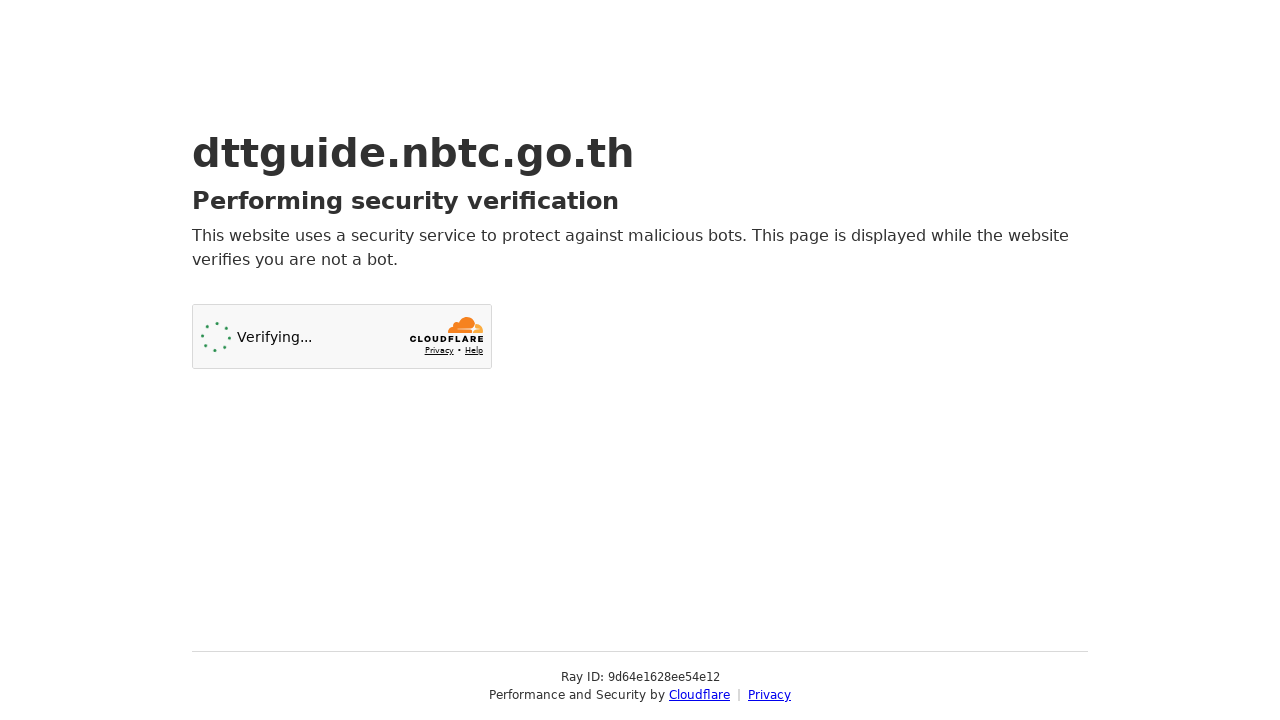

Page title verification complete
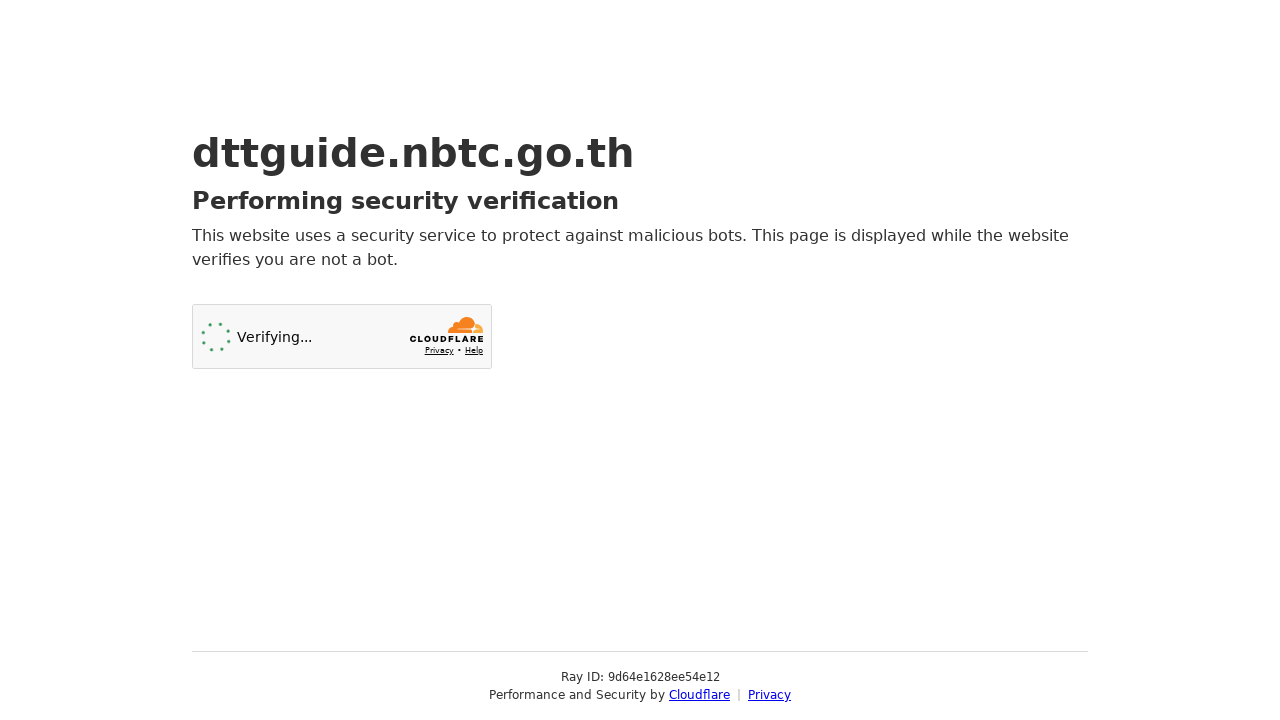

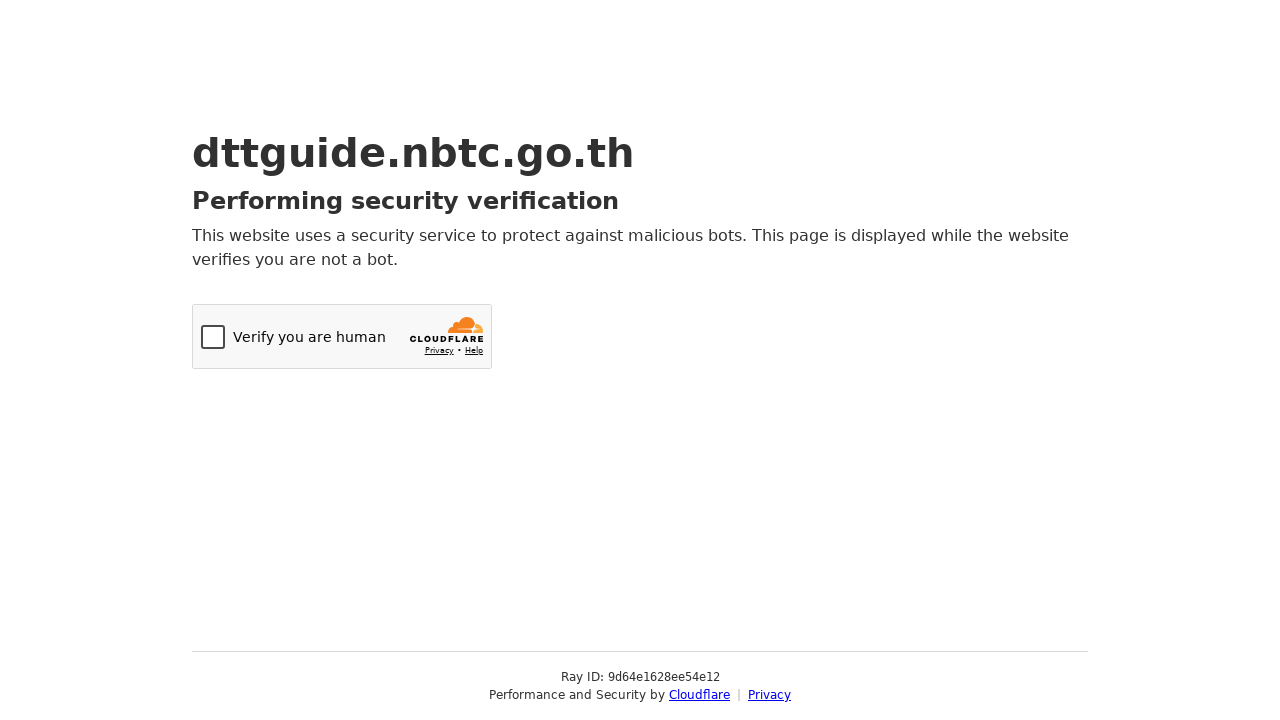